Tests browser window handling by clicking a button to open a new tab, switching to the new tab, and verifying the header text in the child window

Starting URL: https://demoqa.com/browser-windows

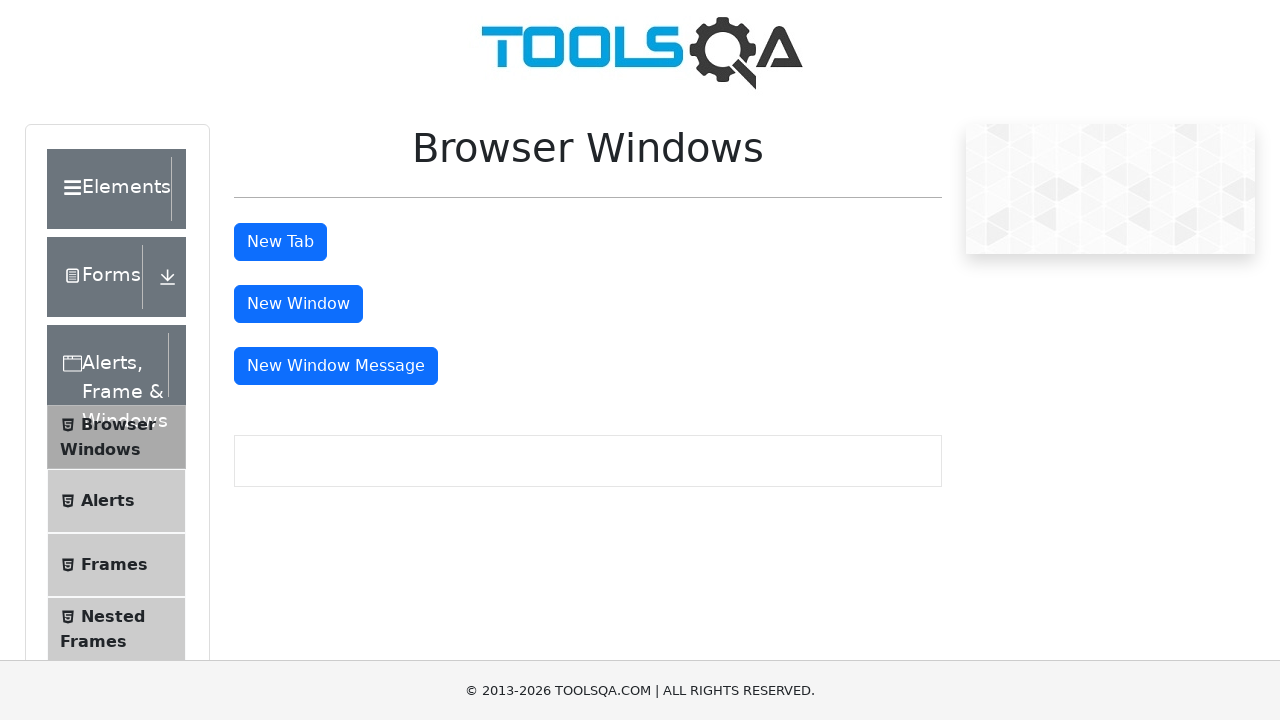

Clicked button to open new tab at (280, 242) on #tabButton
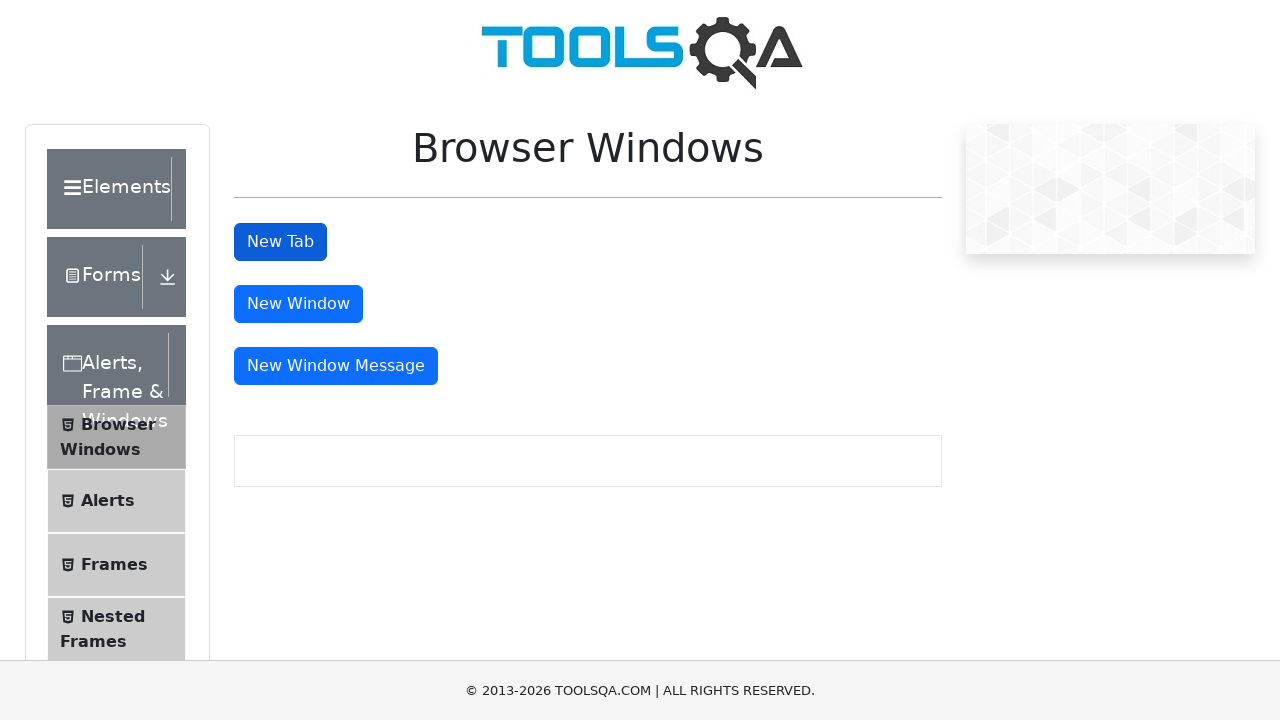

New tab opened and captured
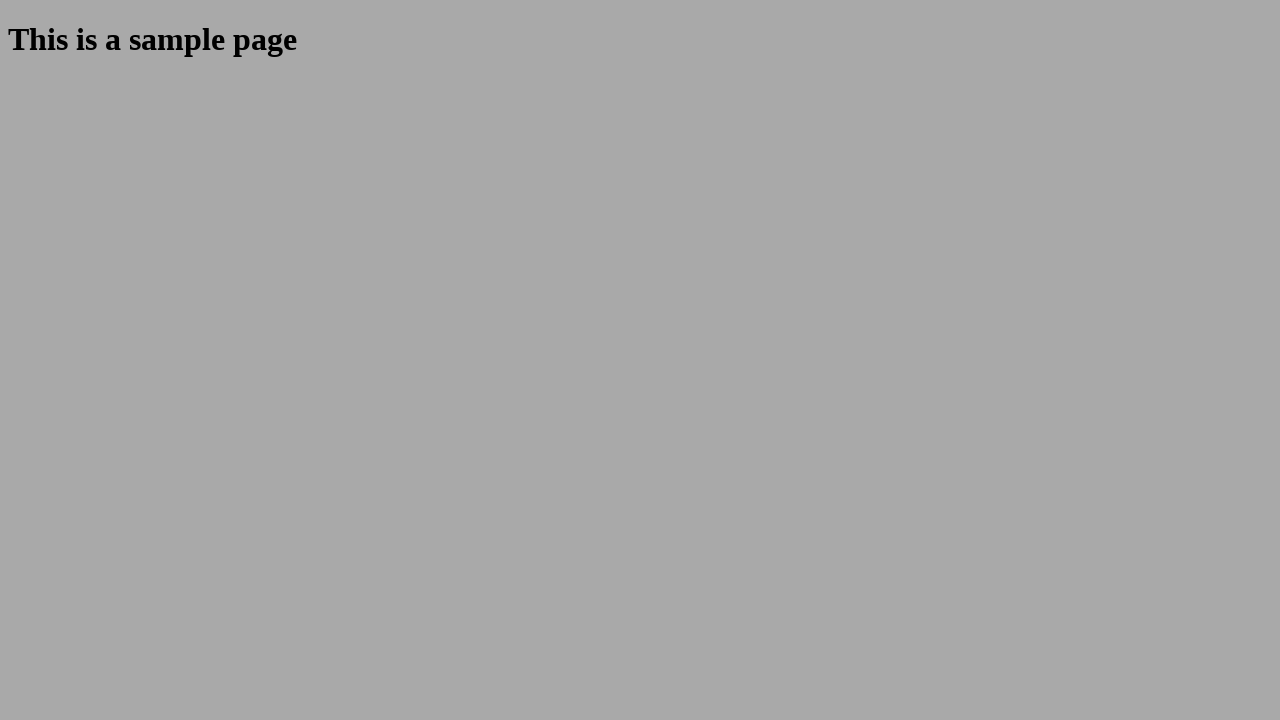

Header element loaded in new tab
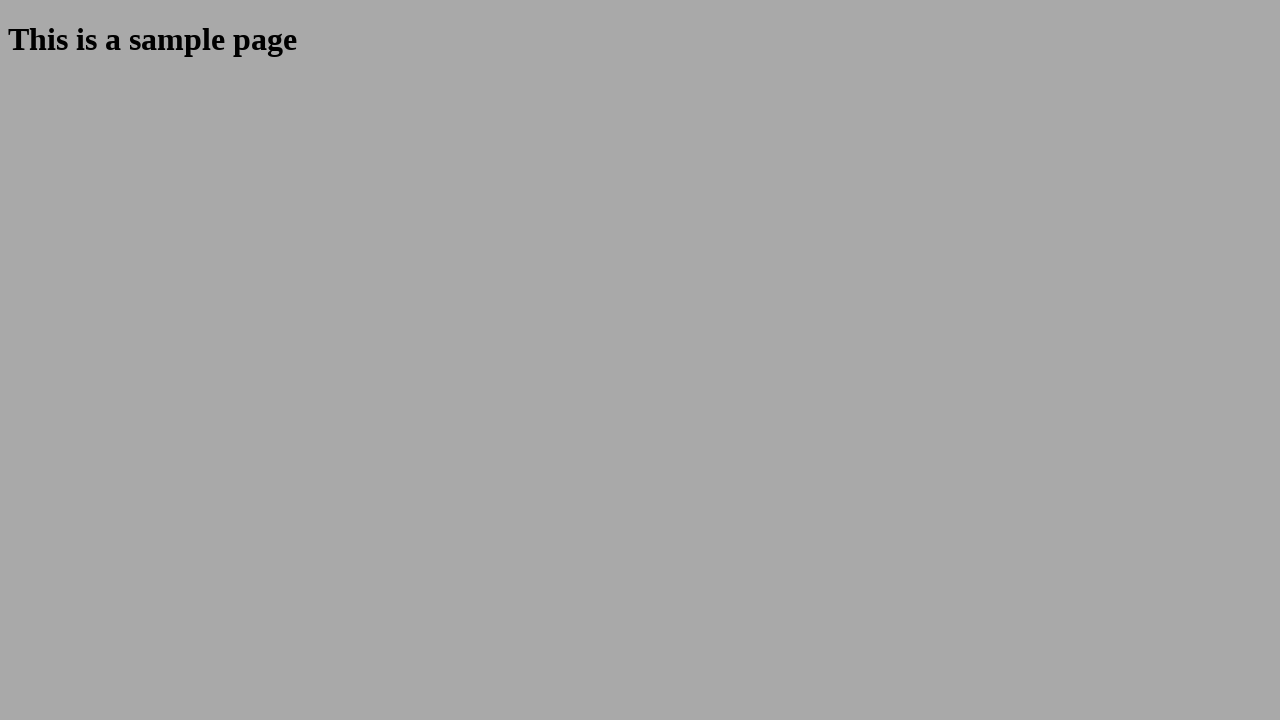

Retrieved header text: 'This is a sample page'
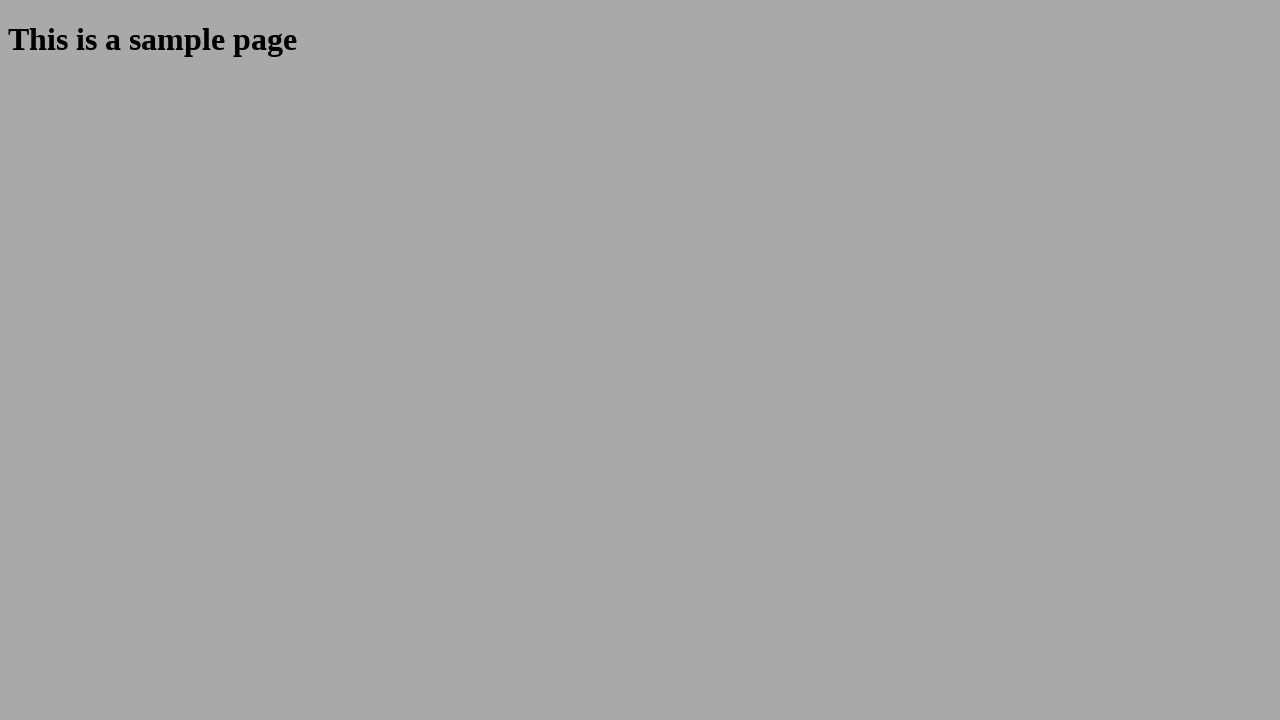

Closed child tab
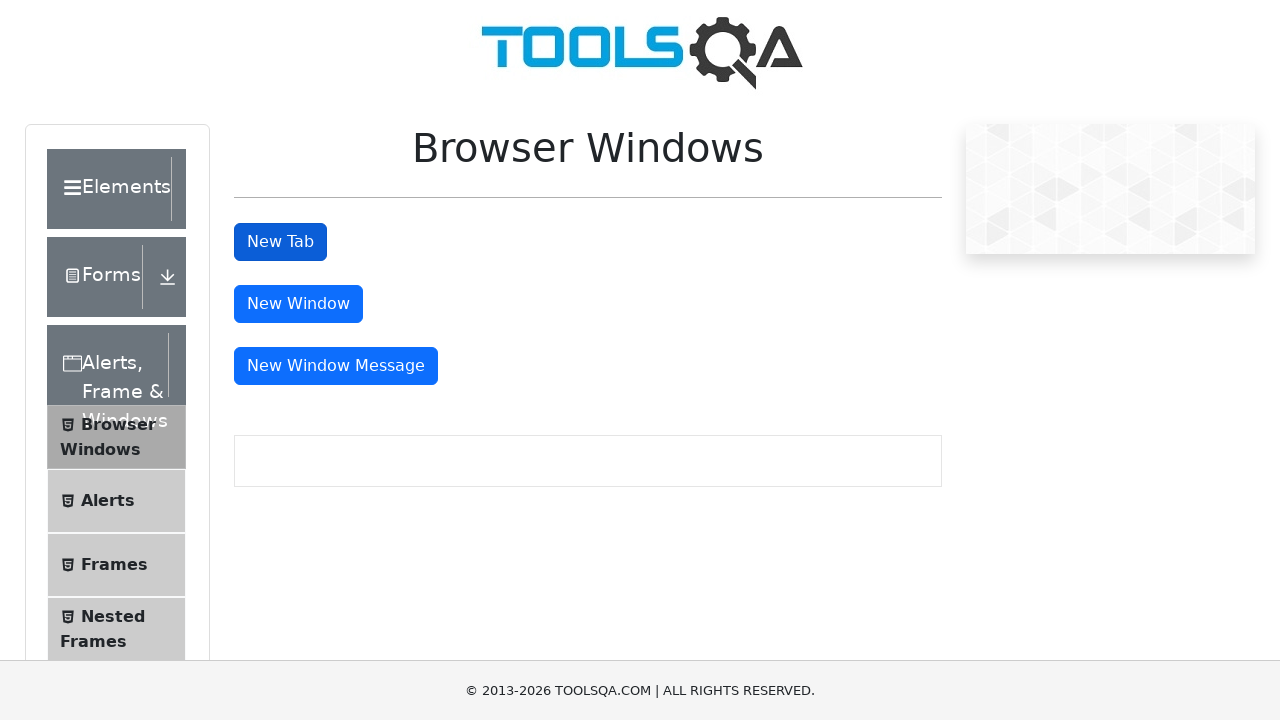

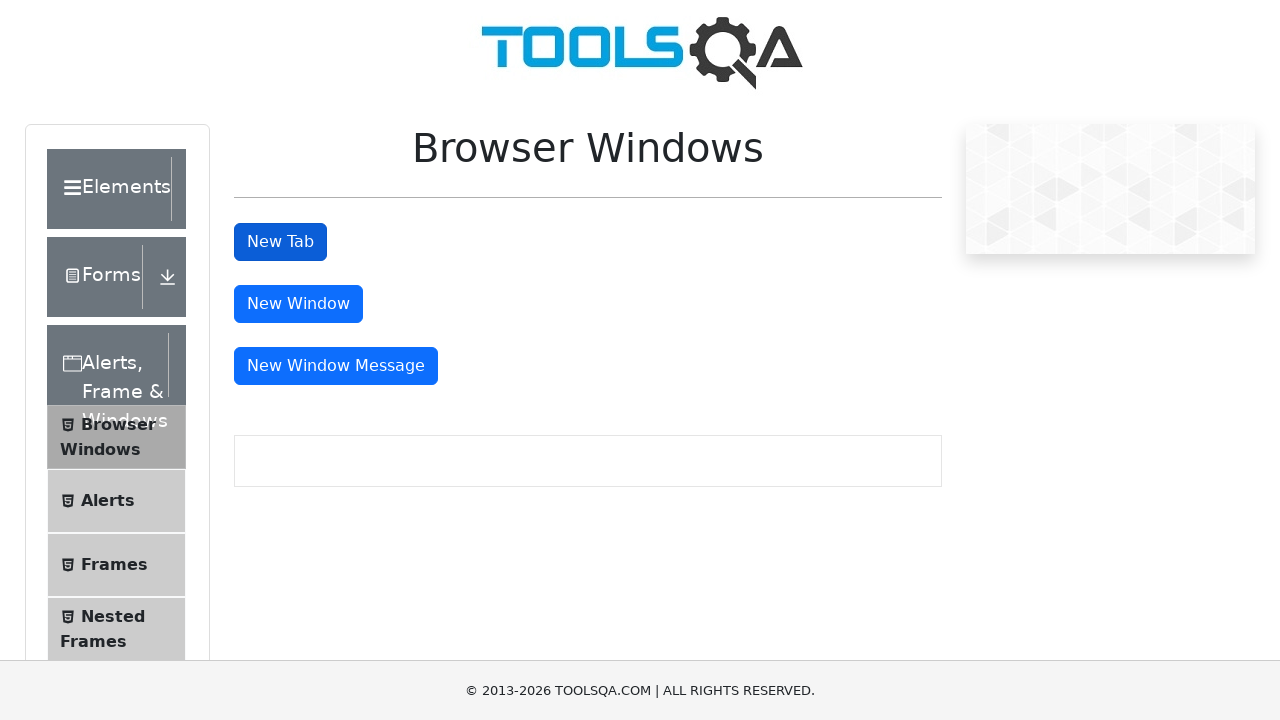